Tests dynamic loading functionality by clicking a Start button and waiting for the "Hello World!" text to appear

Starting URL: https://the-internet.herokuapp.com/dynamic_loading/2

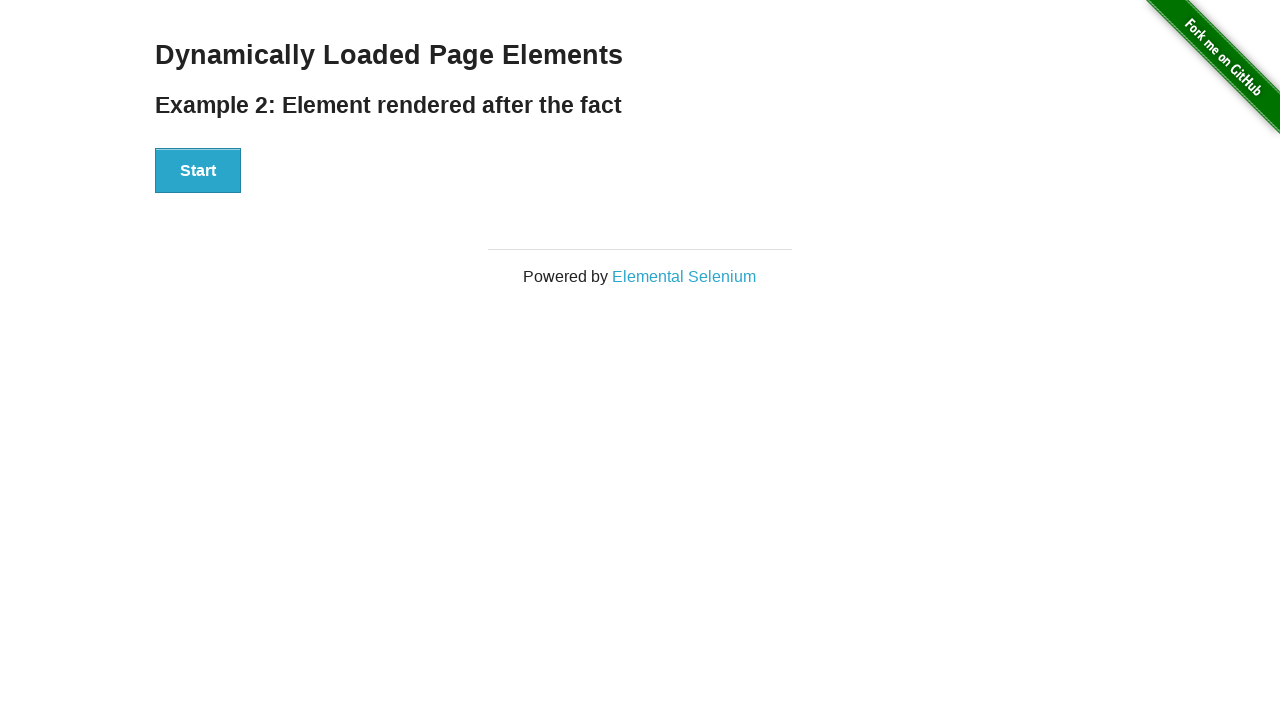

Clicked Start button to trigger dynamic loading at (198, 171) on xpath=//button[text()='Start']
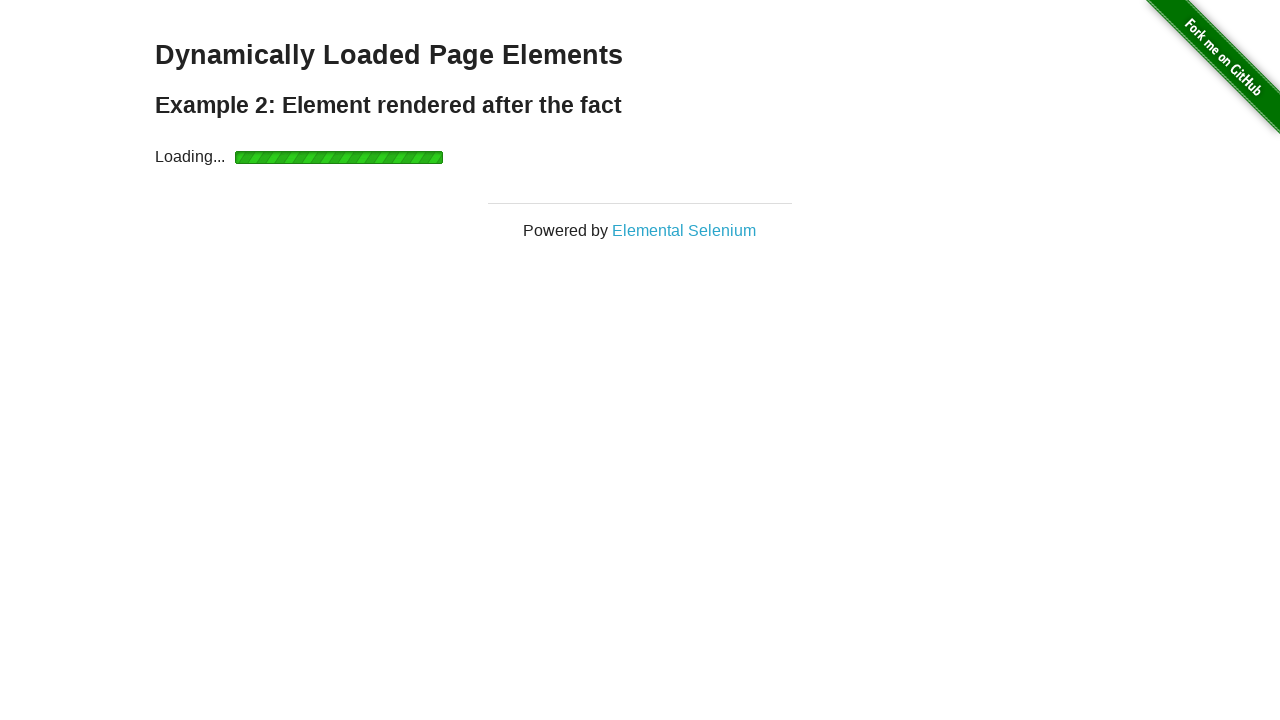

Located Hello World! element
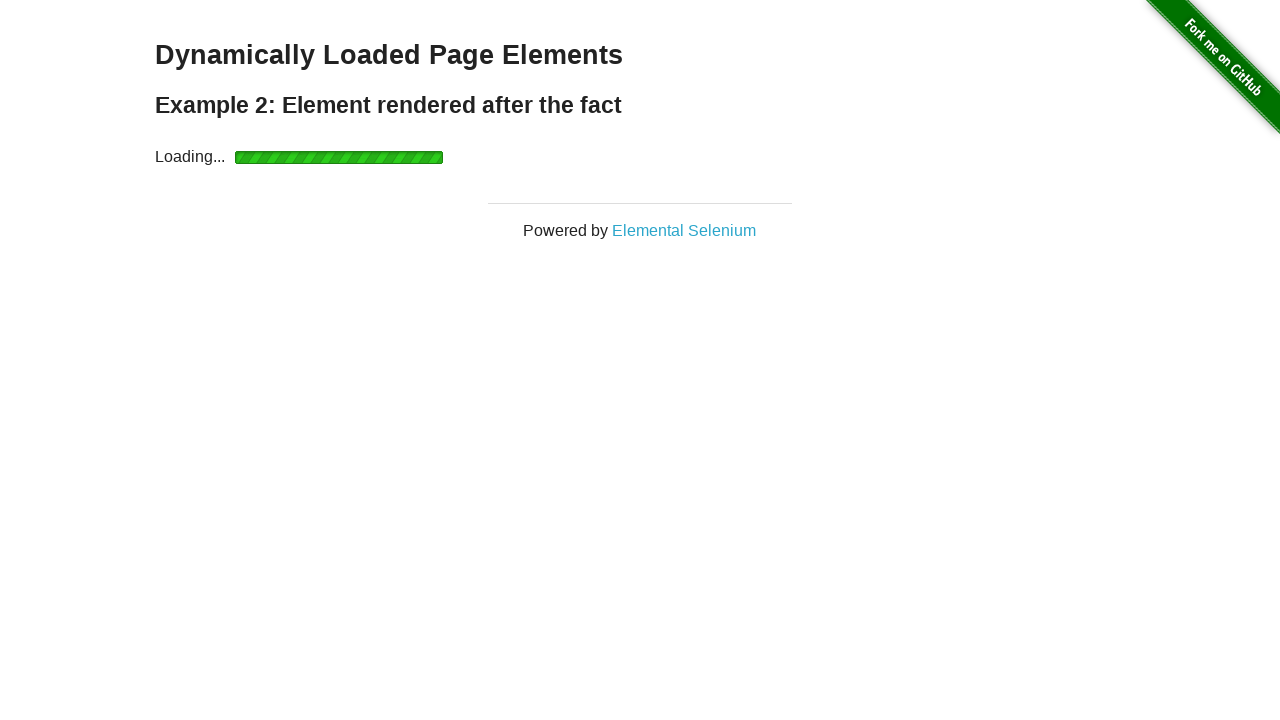

Hello World! text appeared and became visible
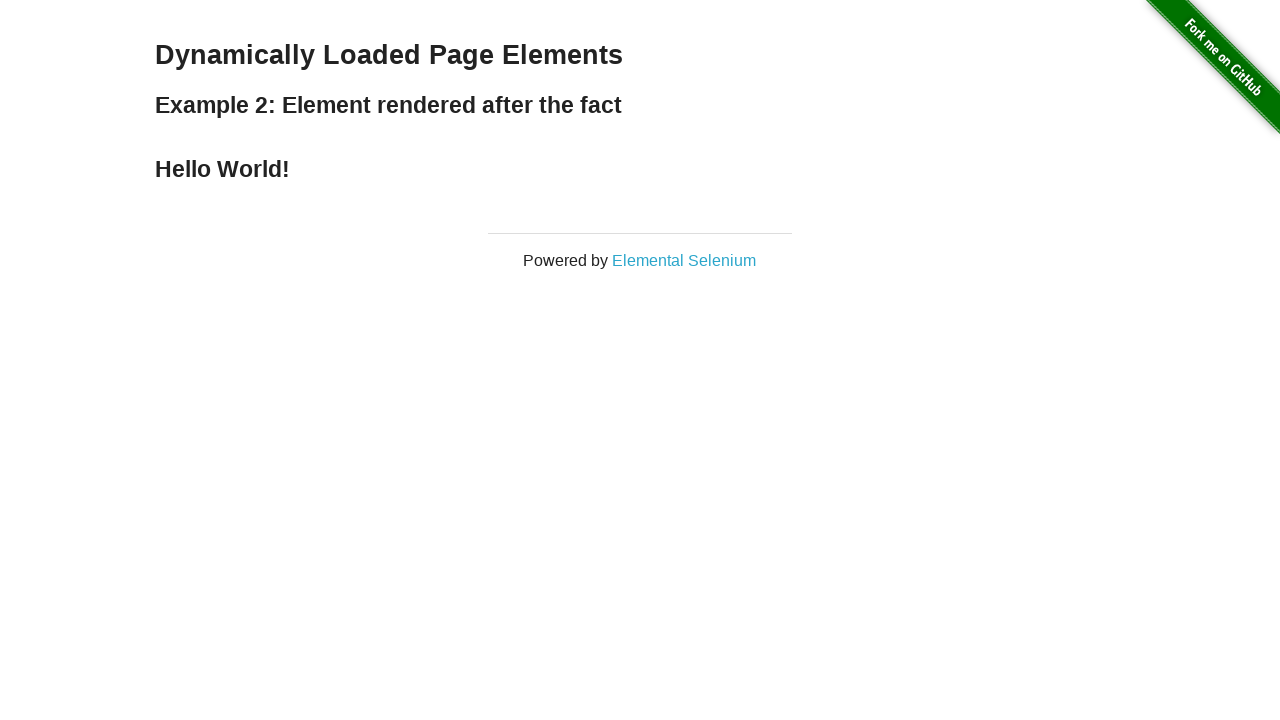

Verified that Hello World! text content matches expected value
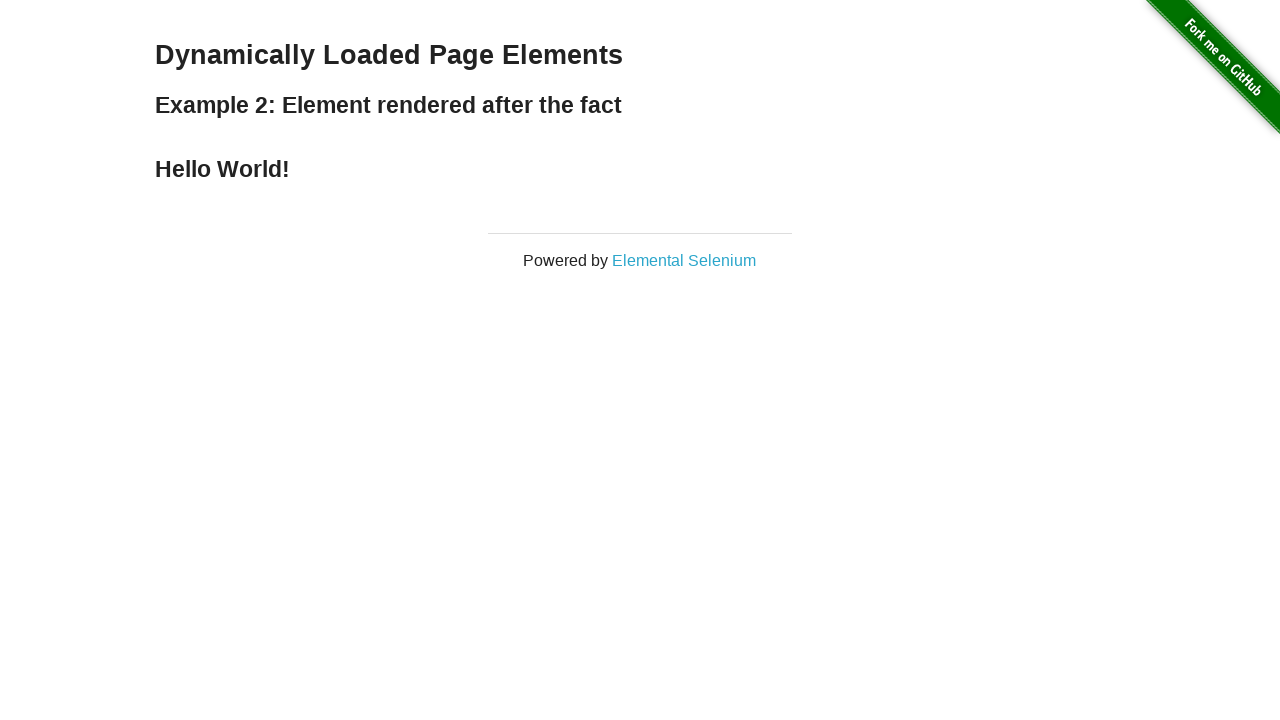

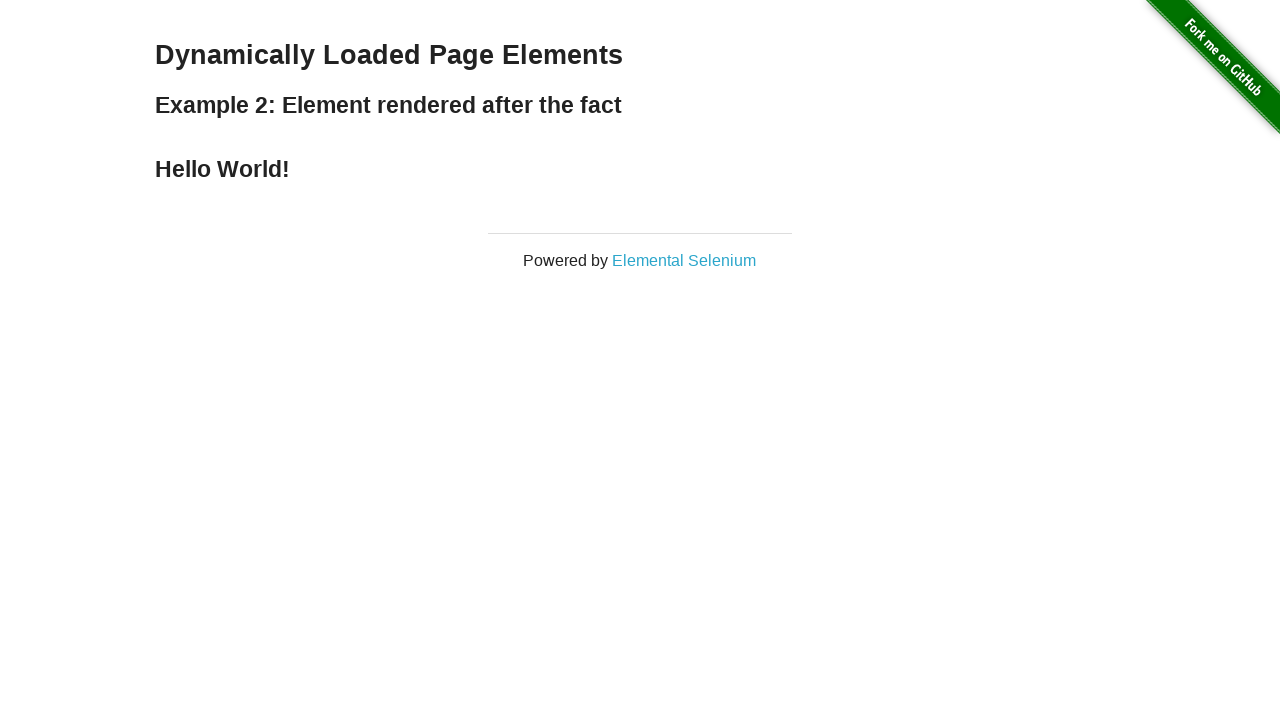